Validates navigation to the "Recursos" section by clicking the link and verifying the page title changes

Starting URL: https://www.freerangetesters.com

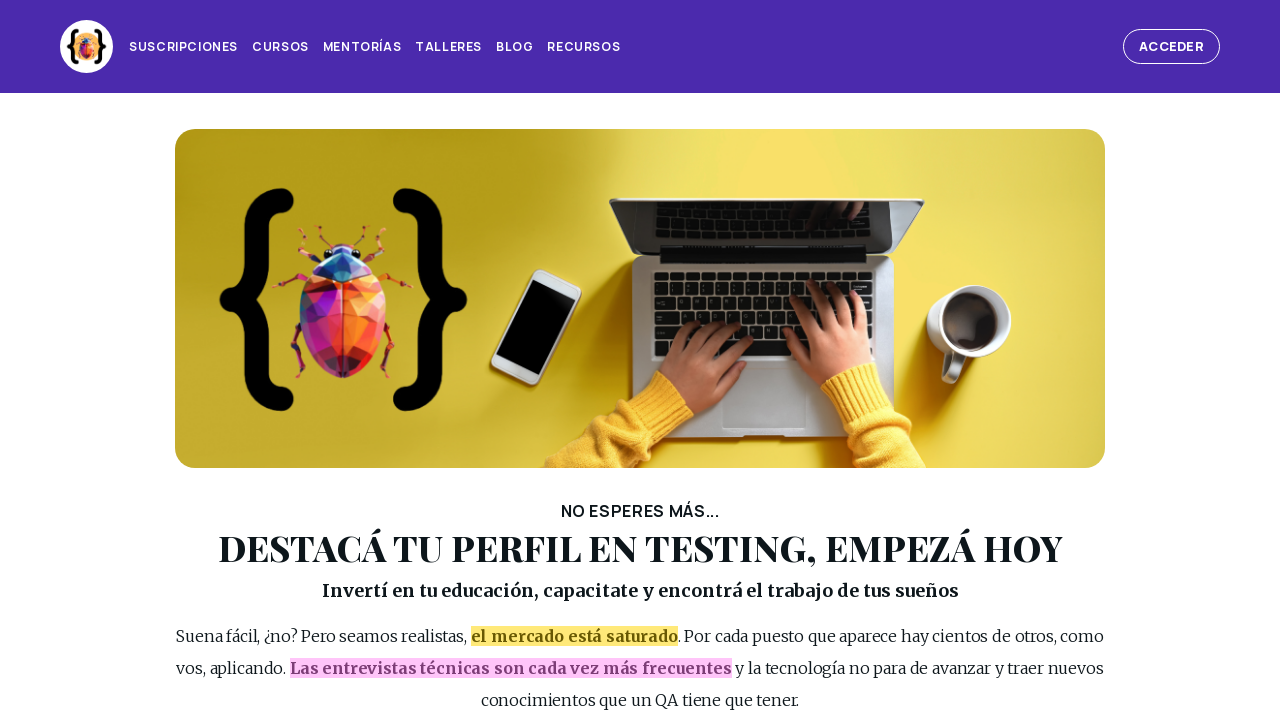

Clicked 'Recursos' link in the header at (584, 47) on #page_header >> internal:role=link[name="Recursos"s]
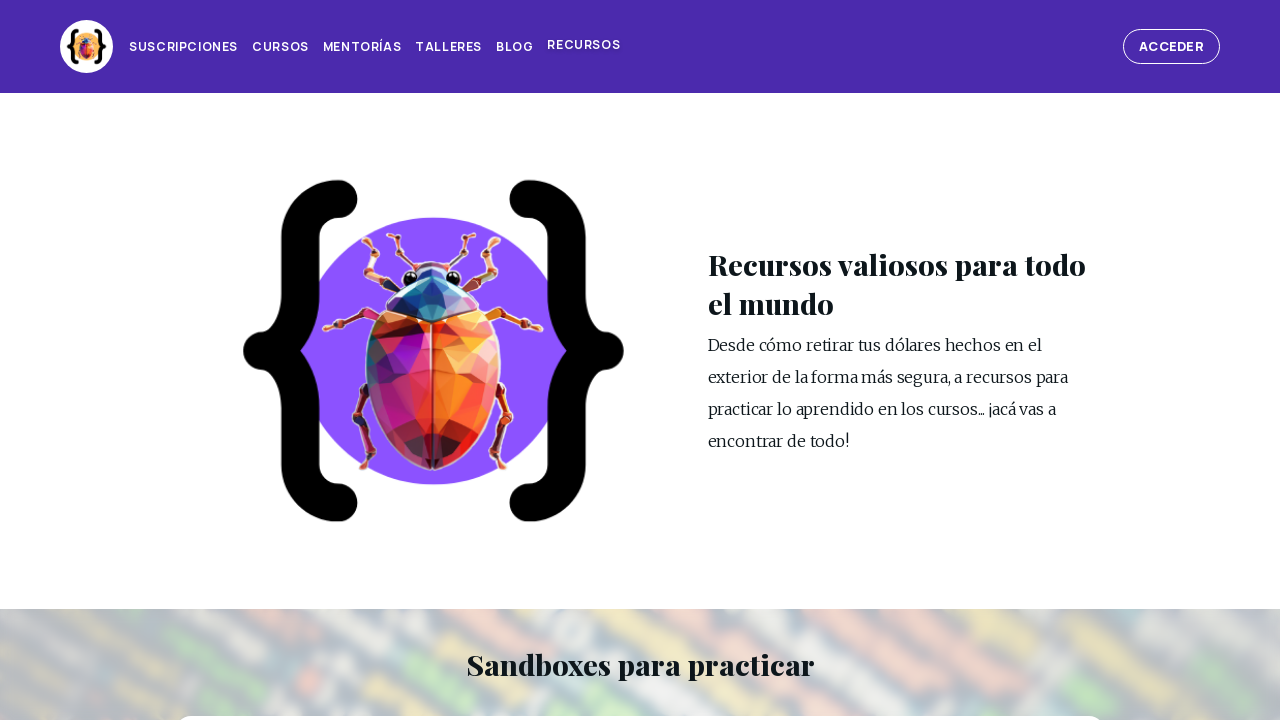

Navigated to Recursos section - URL updated to /recursos
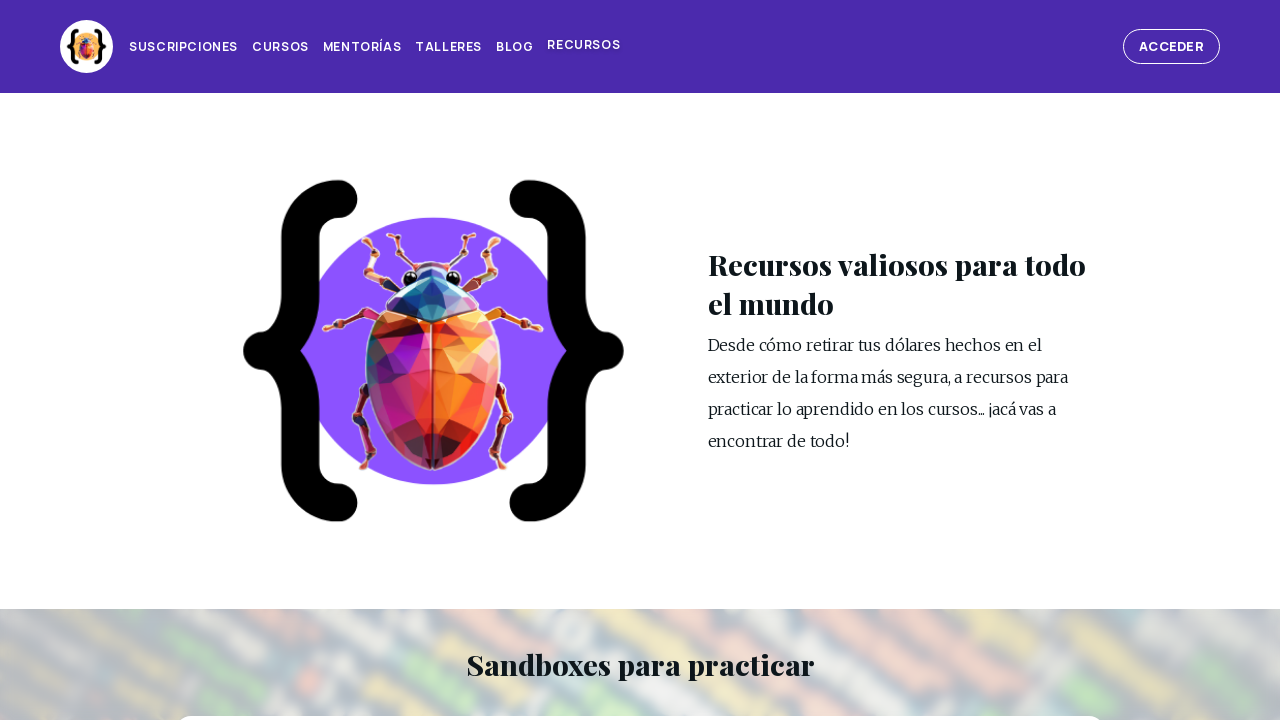

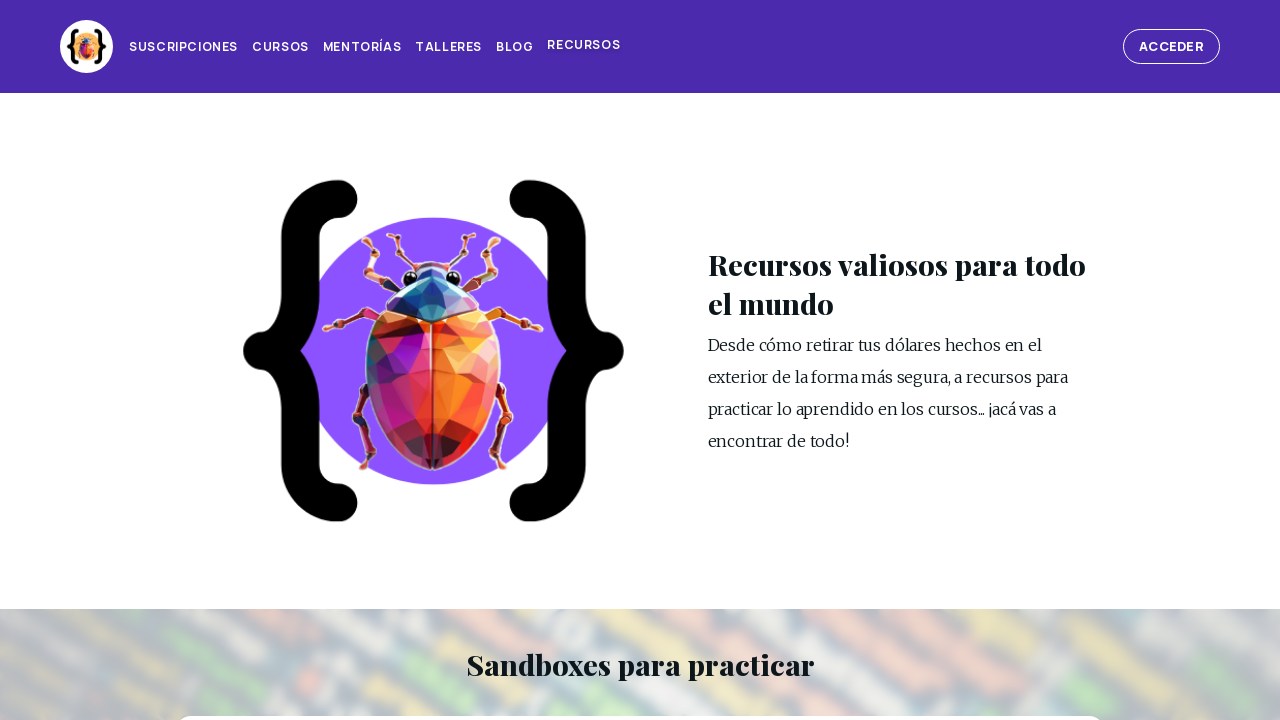